Tests sorting products by price low to high using the dropdown selector

Starting URL: http://practice.automationtesting.in

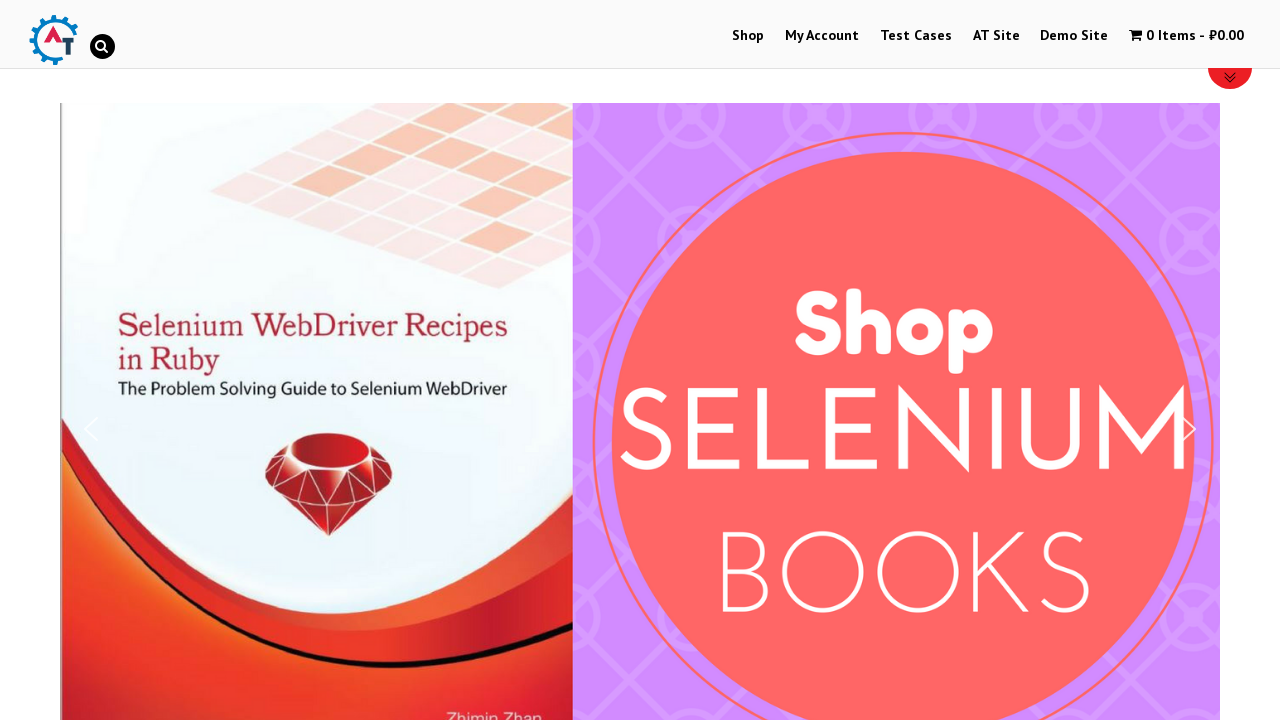

Clicked on Shop Menu at (748, 36) on #menu-item-40
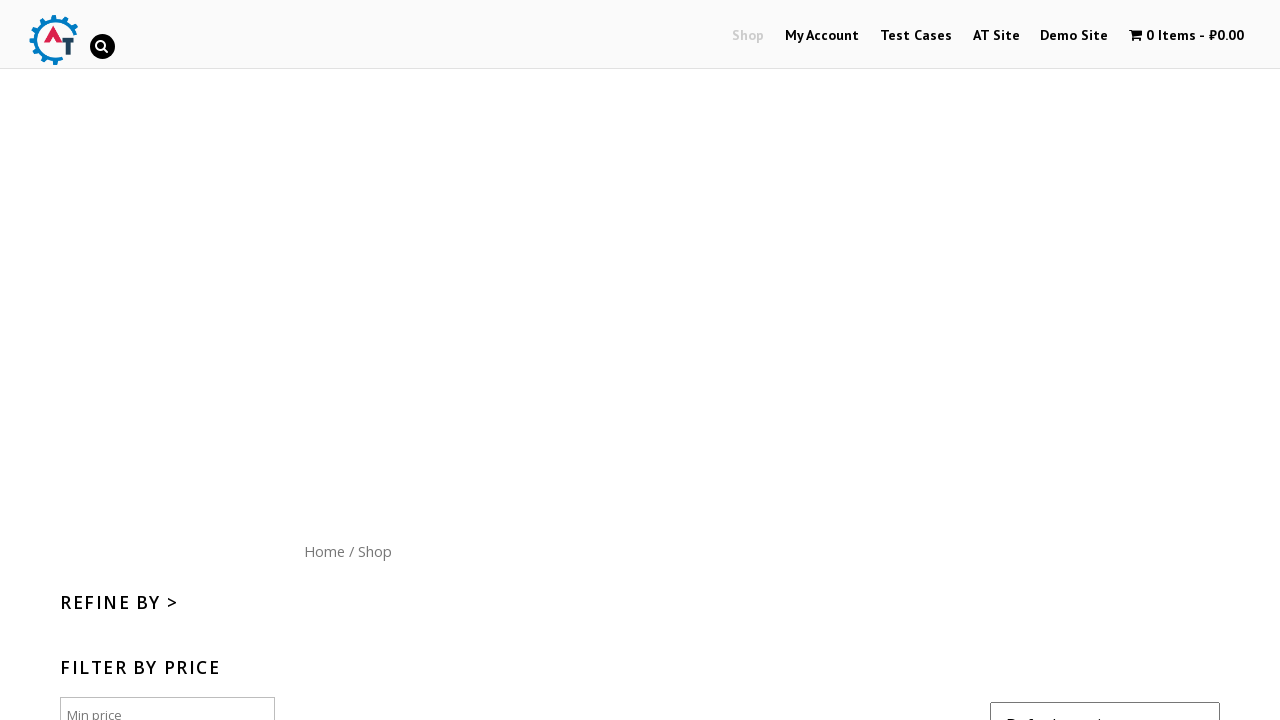

Selected 'price' option from sort dropdown to sort products by price low to high on select[name='orderby']
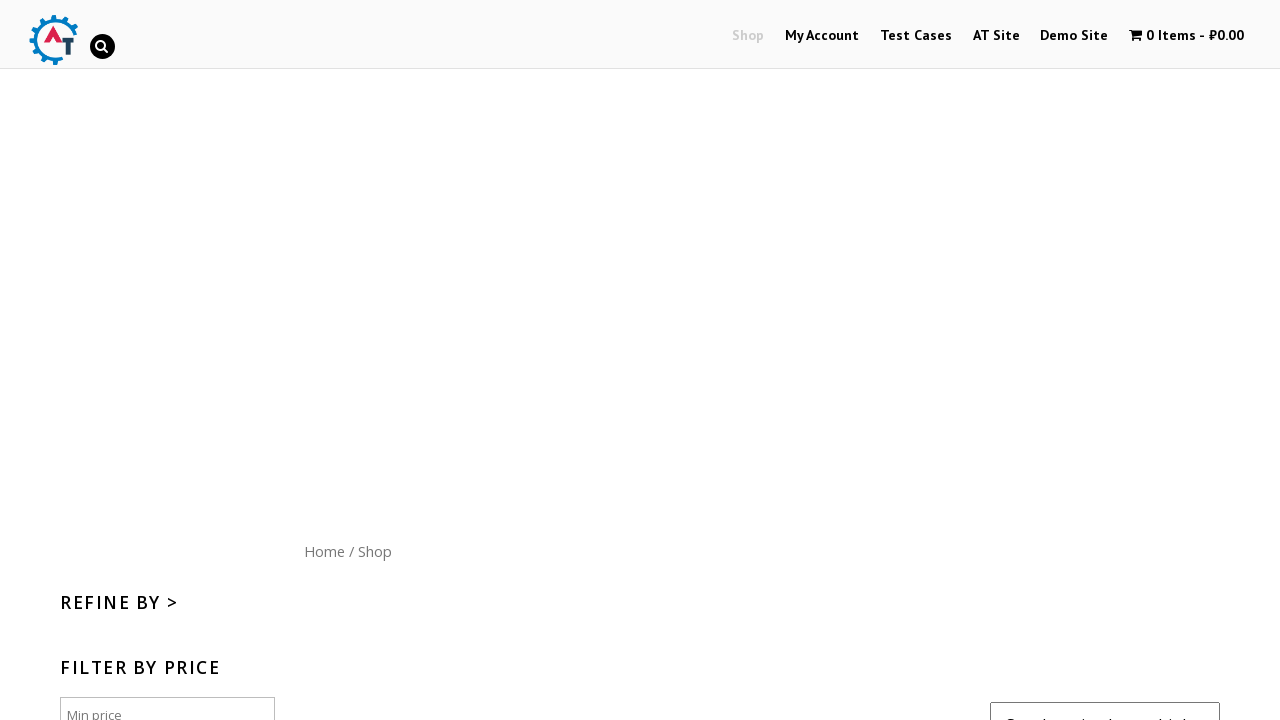

Waited for sorted product results to load
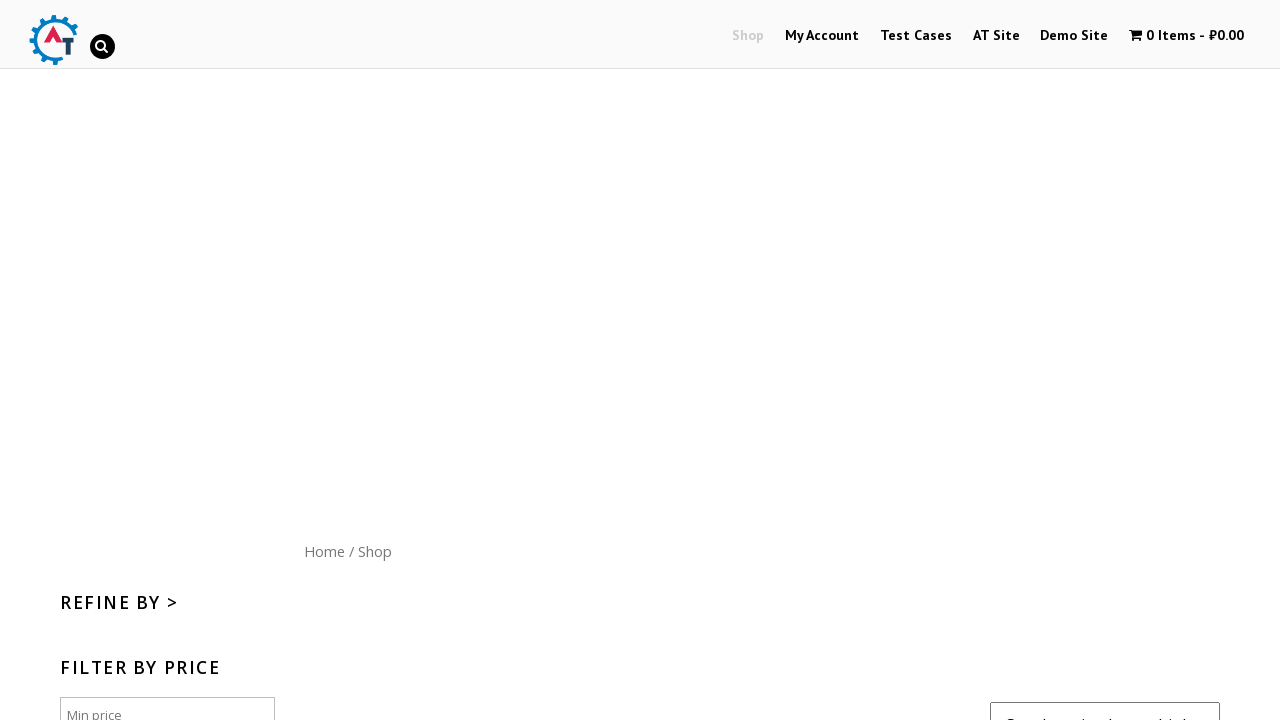

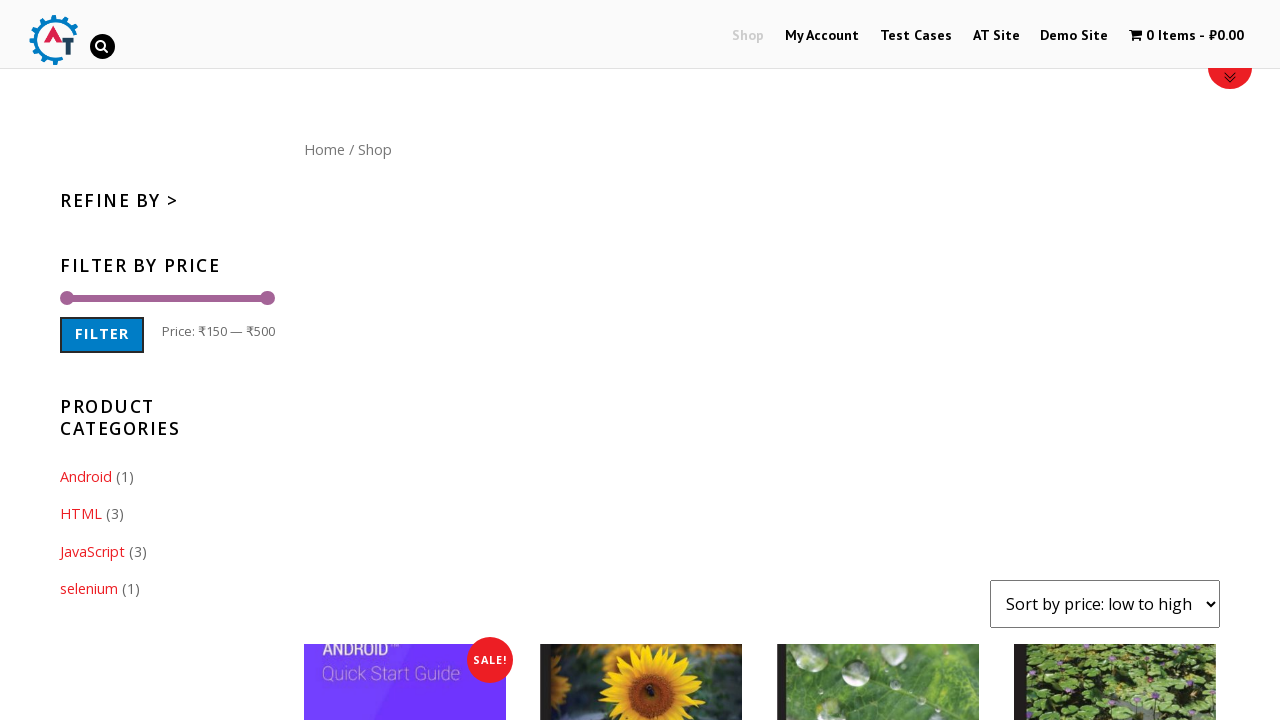